Tests drag and drop functionality using different methods to move a draggable element to various target elements on the page

Starting URL: http://sahitest.com/demo/dragDropMooTools.htm

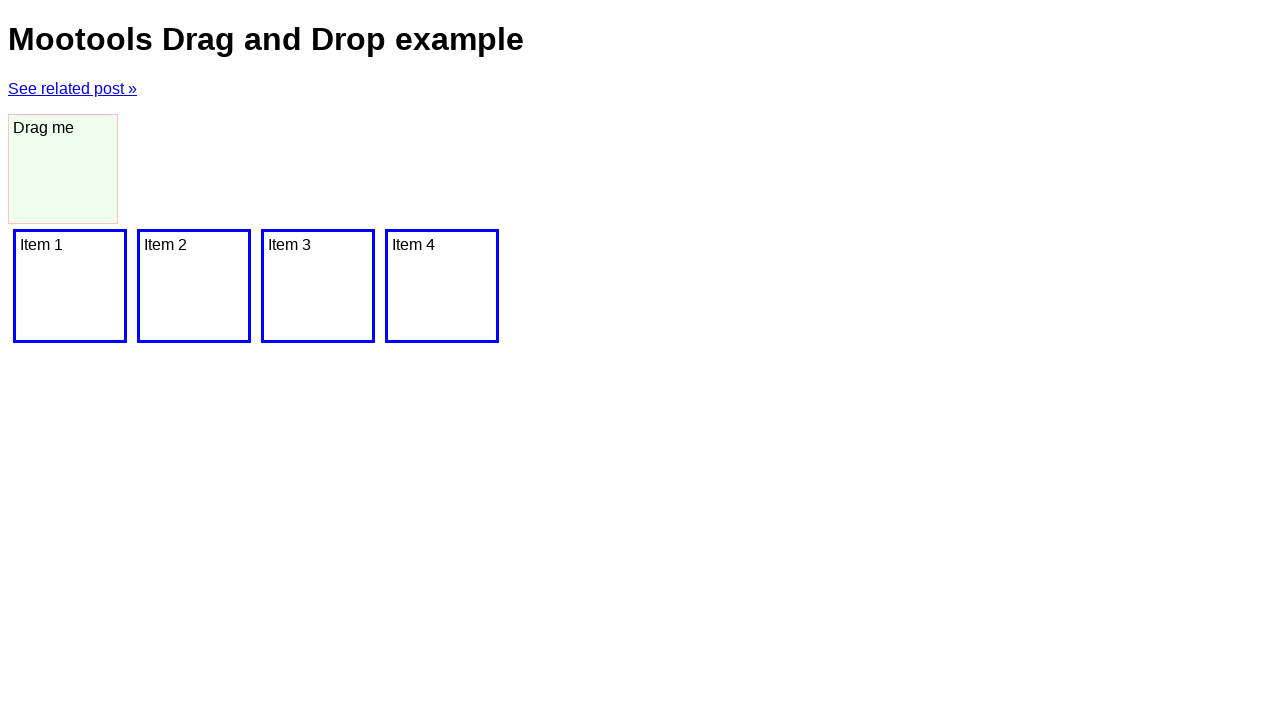

Located draggable element with id 'dragger'
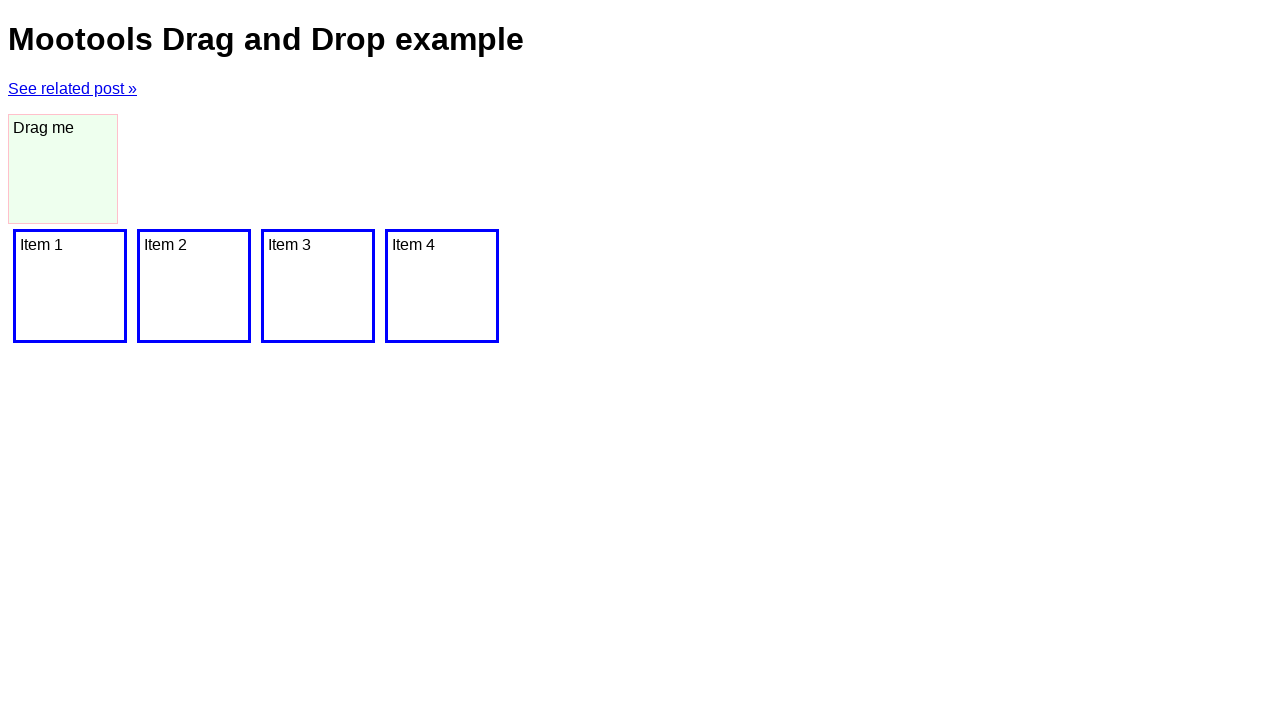

Located target element 'Item 1'
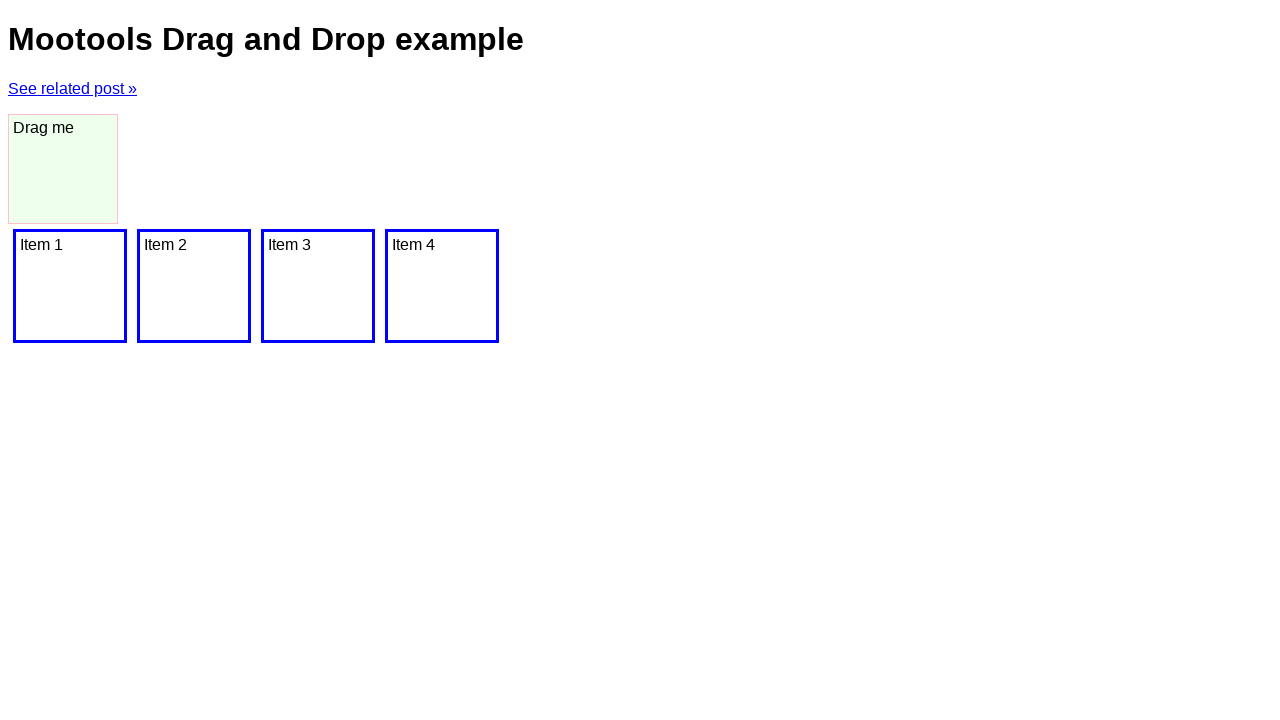

Located target element 'Item 2'
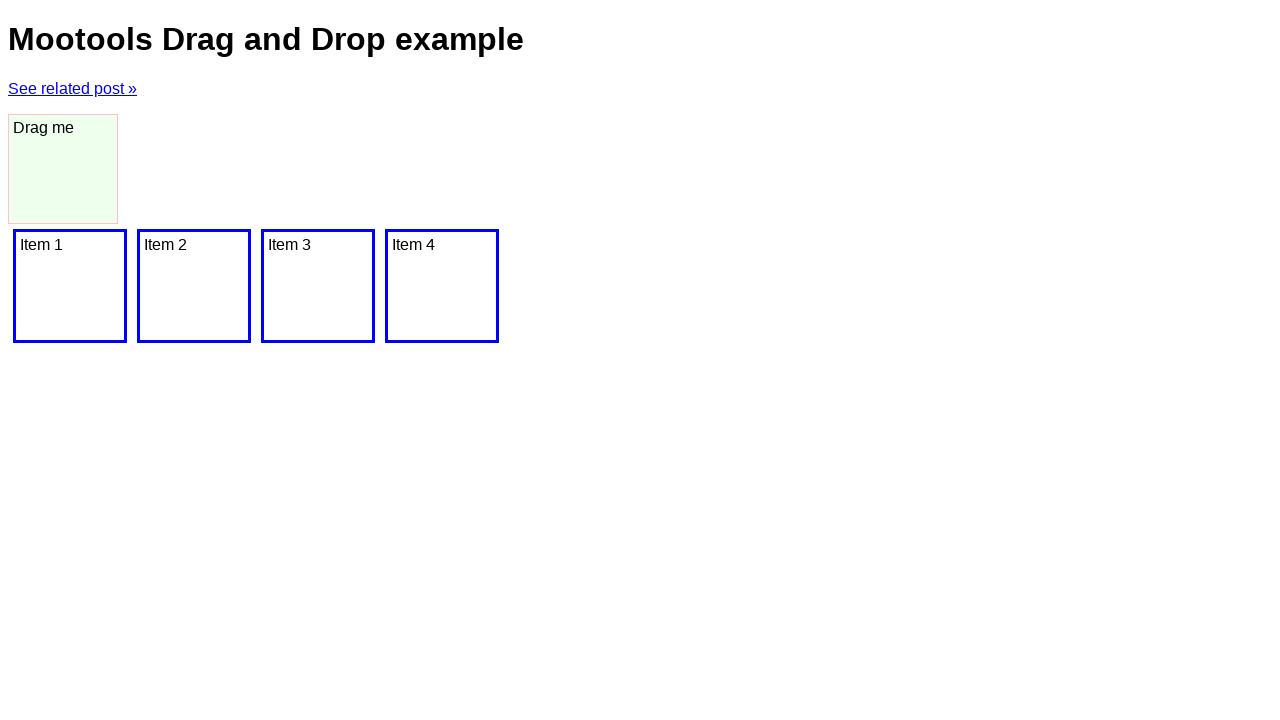

Located target element 'Item 3'
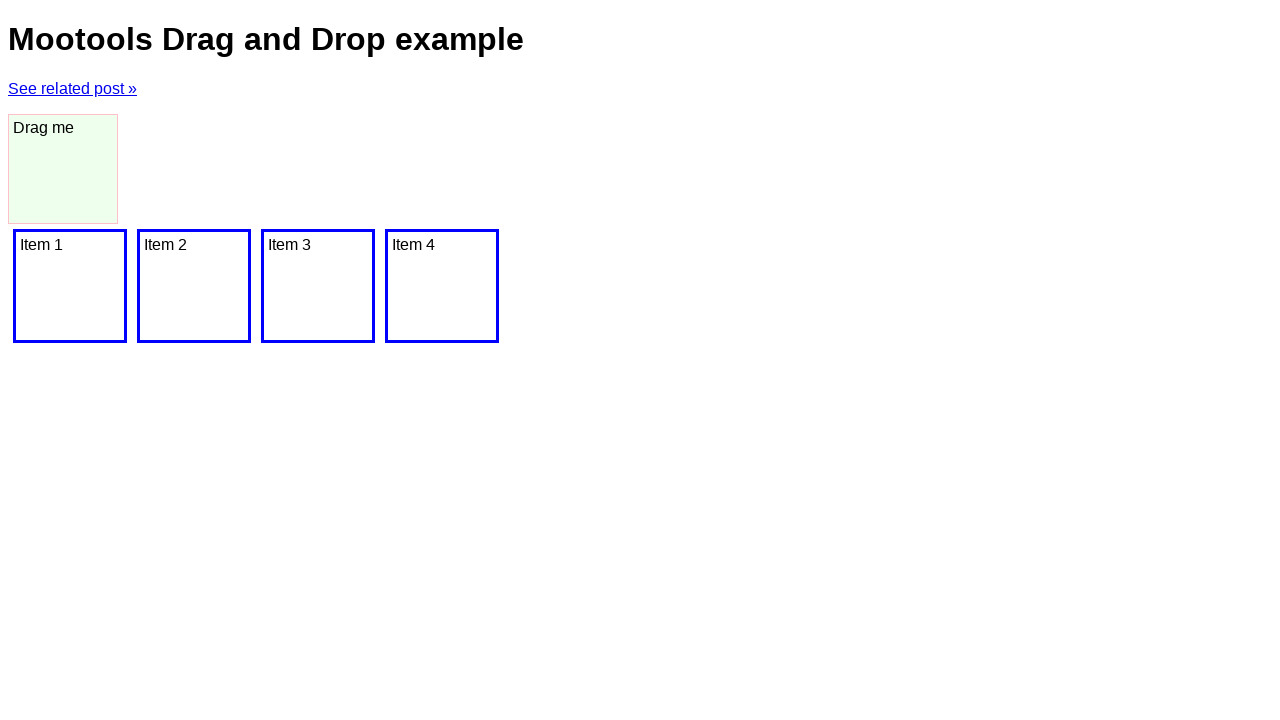

Dragged and dropped element to Item 1 at (70, 286)
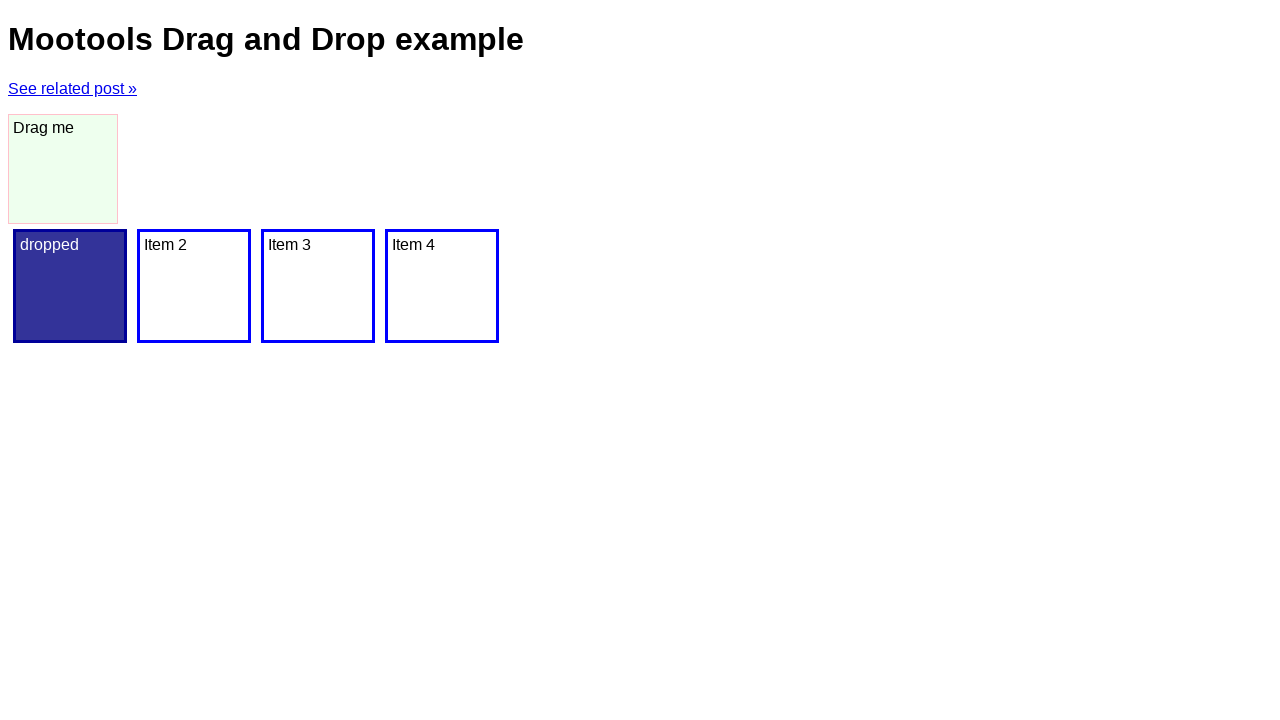

Waited 2000ms after first drag and drop
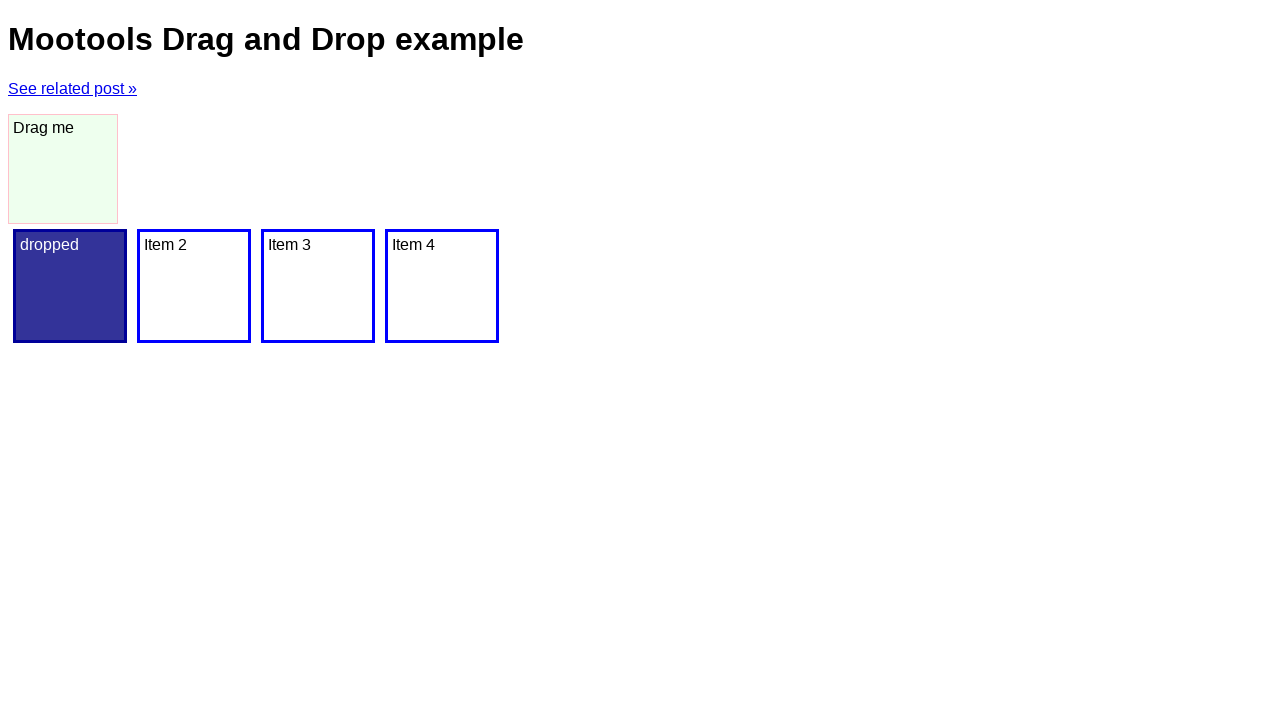

Hovered over draggable element at (63, 169) on #dragger
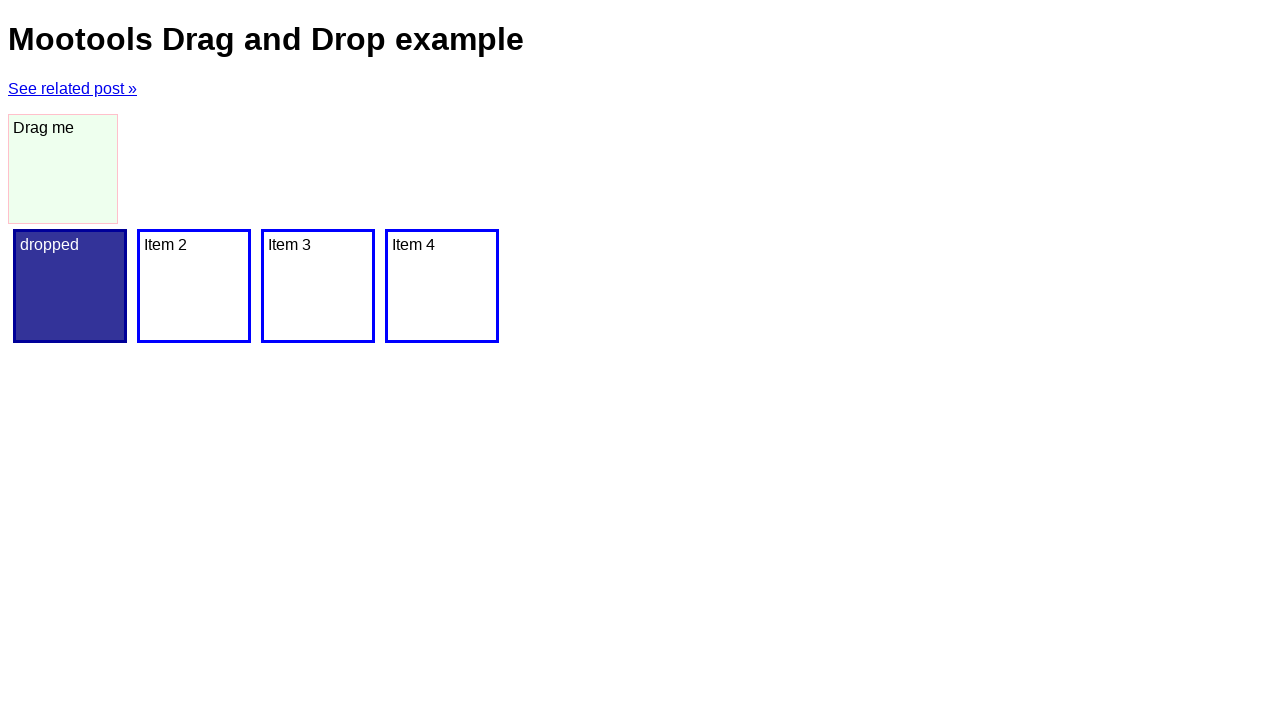

Pressed mouse button down on draggable element at (63, 169)
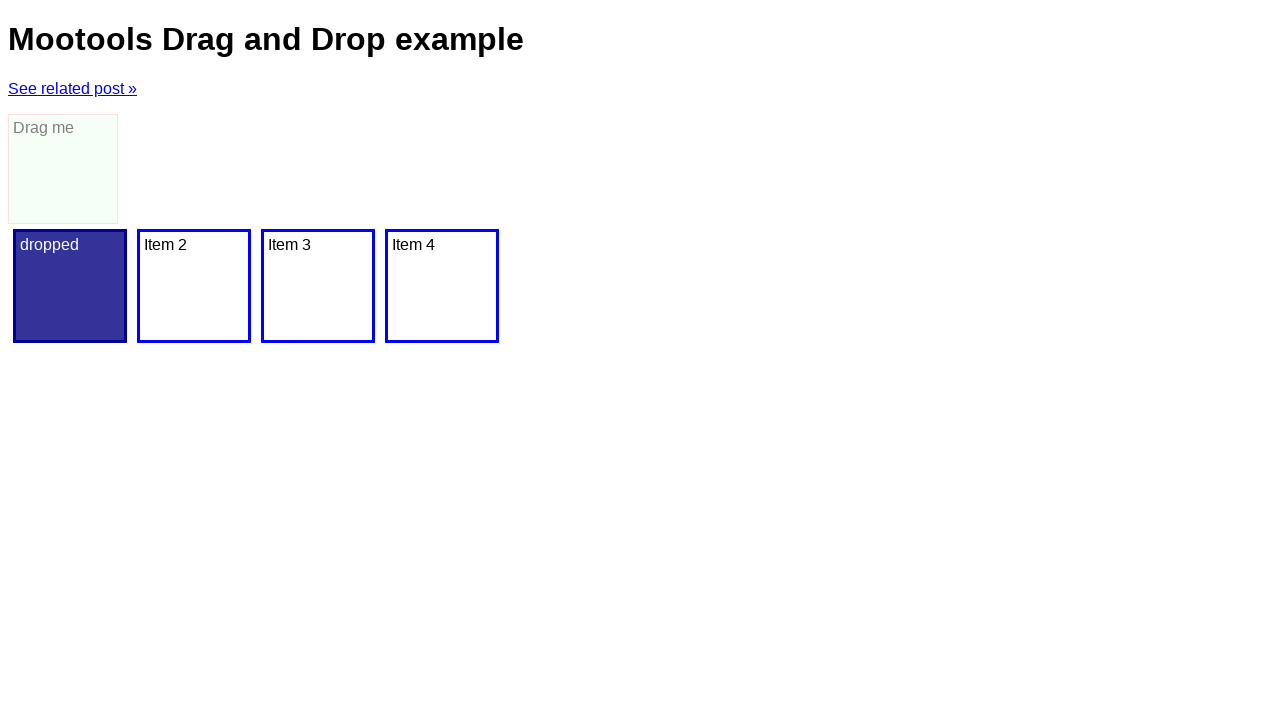

Hovered over Item 2 at (194, 286) on text=Item 2
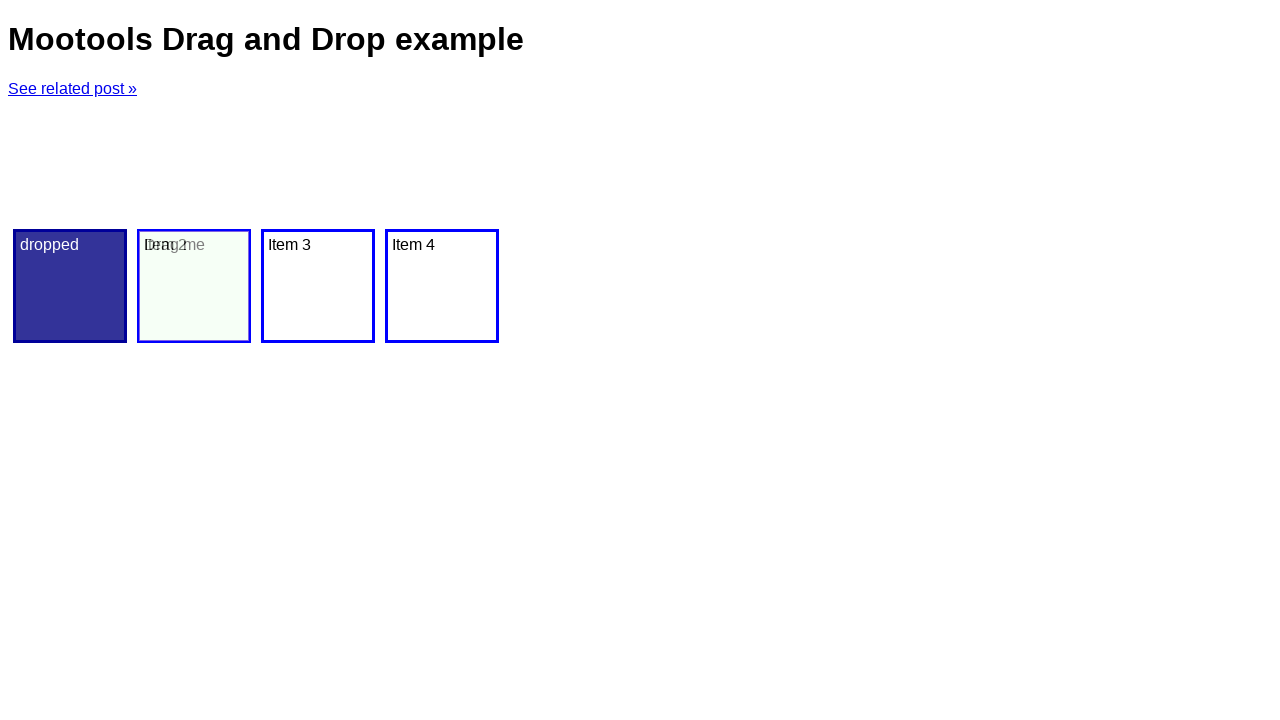

Released mouse button over Item 2 at (194, 286)
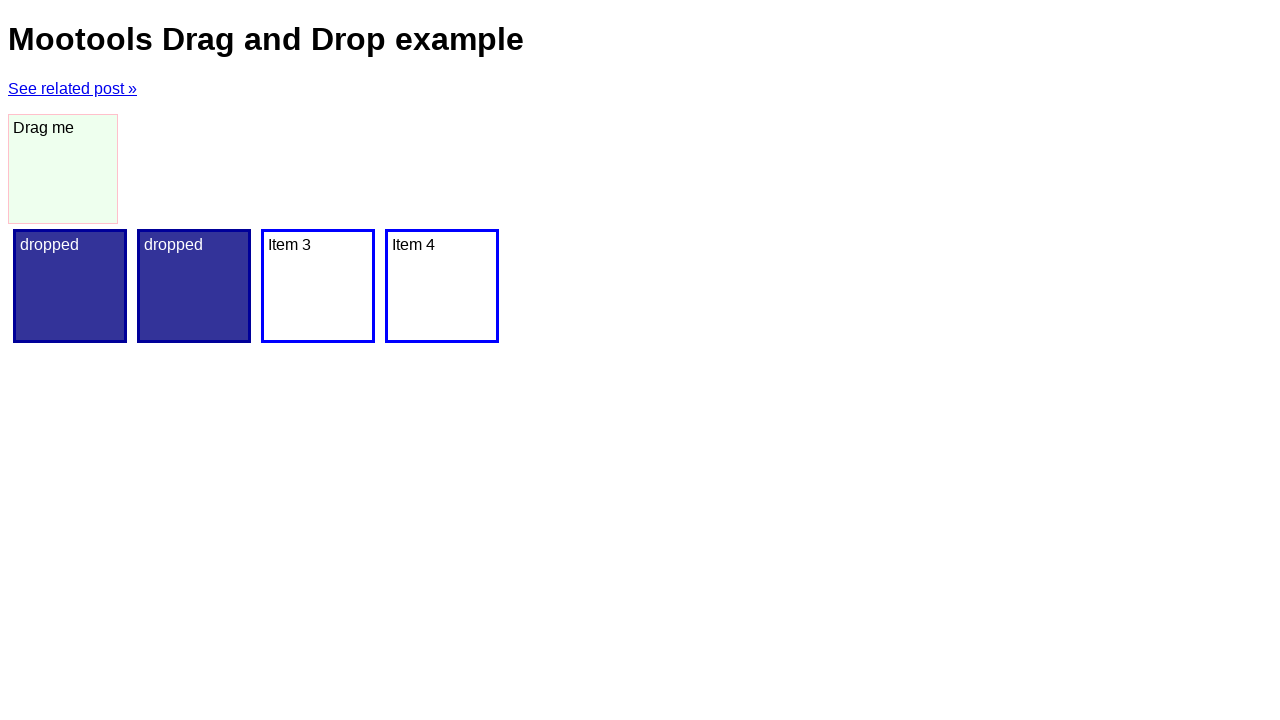

Waited 2000ms after second drag and drop
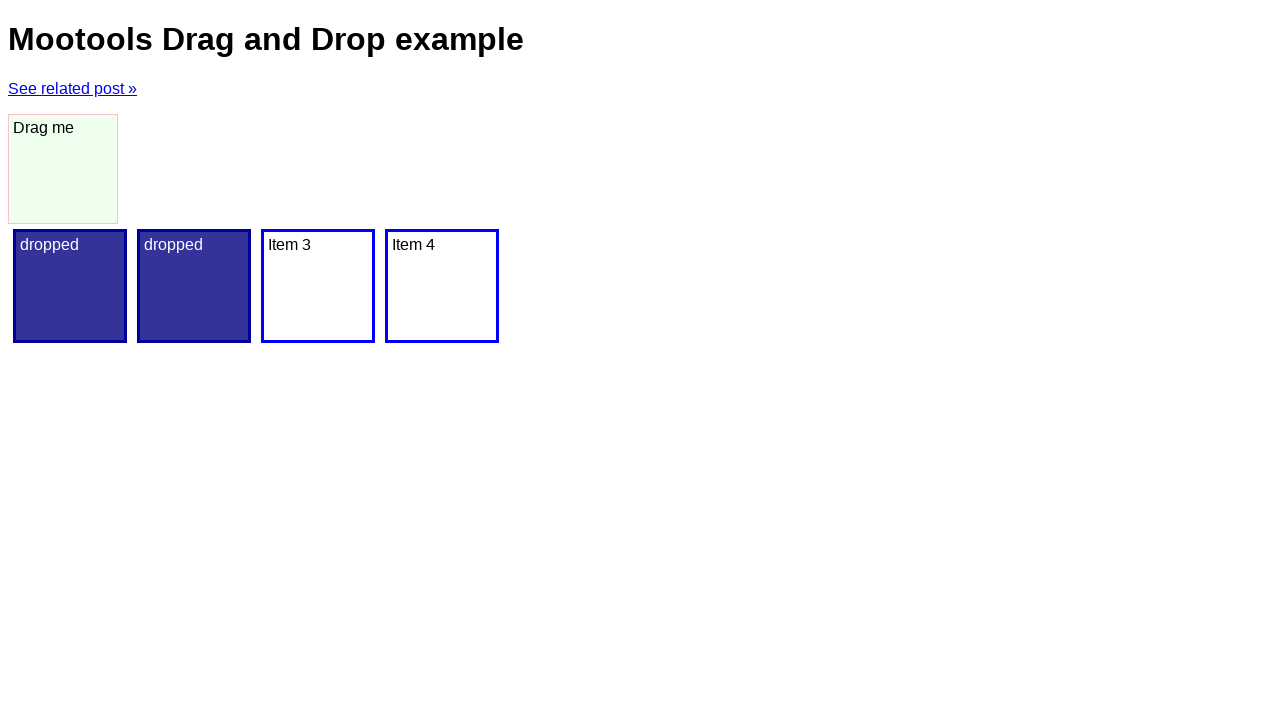

Hovered over draggable element for third drag attempt at (63, 169) on #dragger
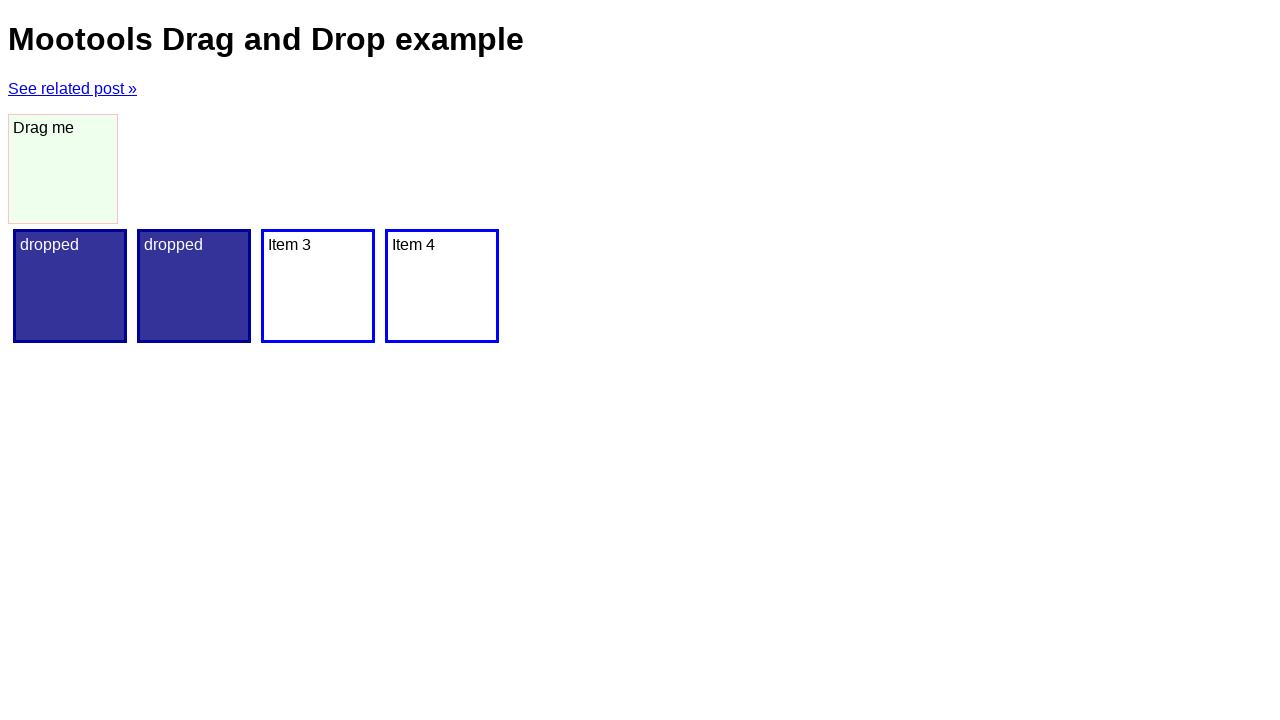

Pressed mouse button down on draggable element at (63, 169)
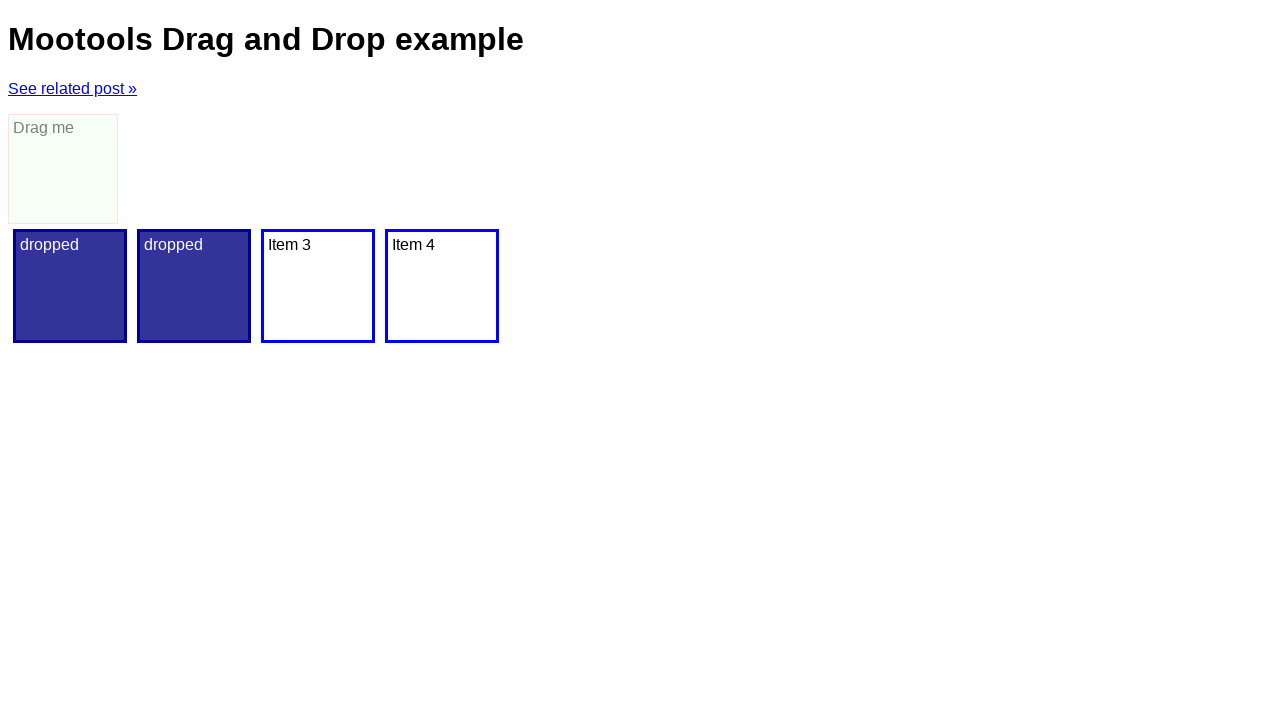

Hovered over Item 3 at (318, 286) on text=Item 3
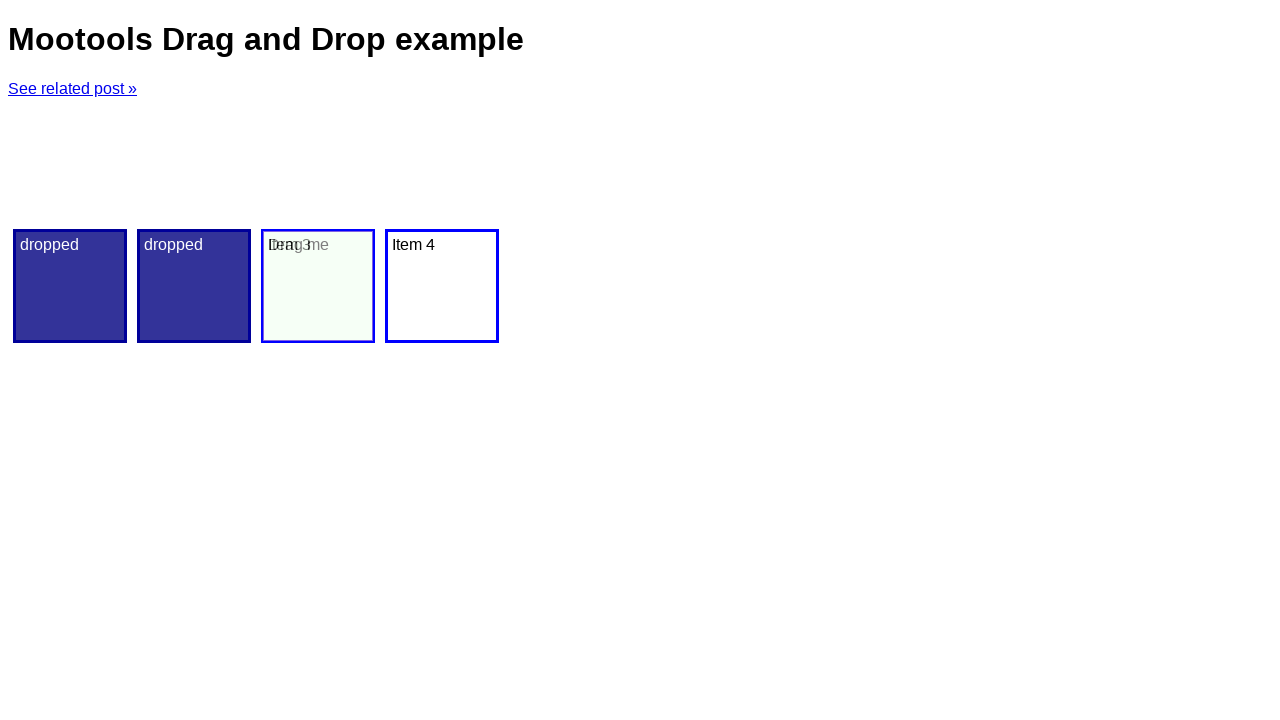

Released mouse button over Item 3 at (318, 286)
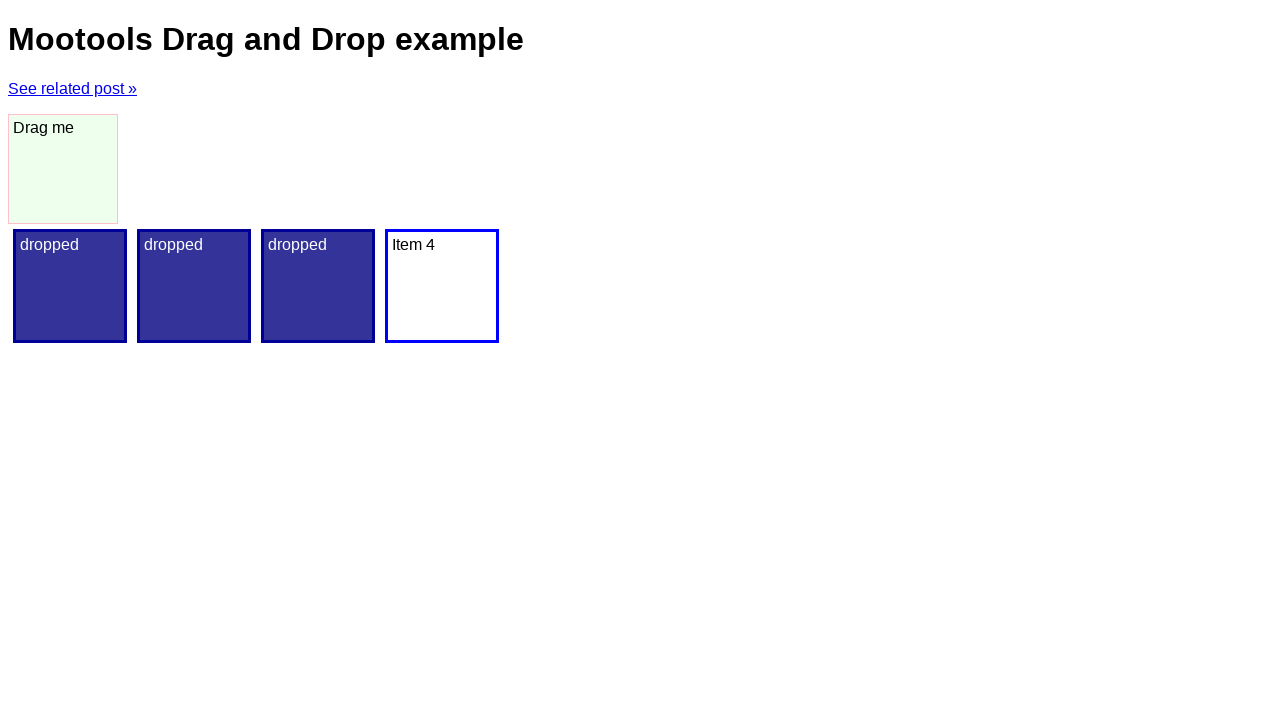

Waited 2000ms after third drag and drop
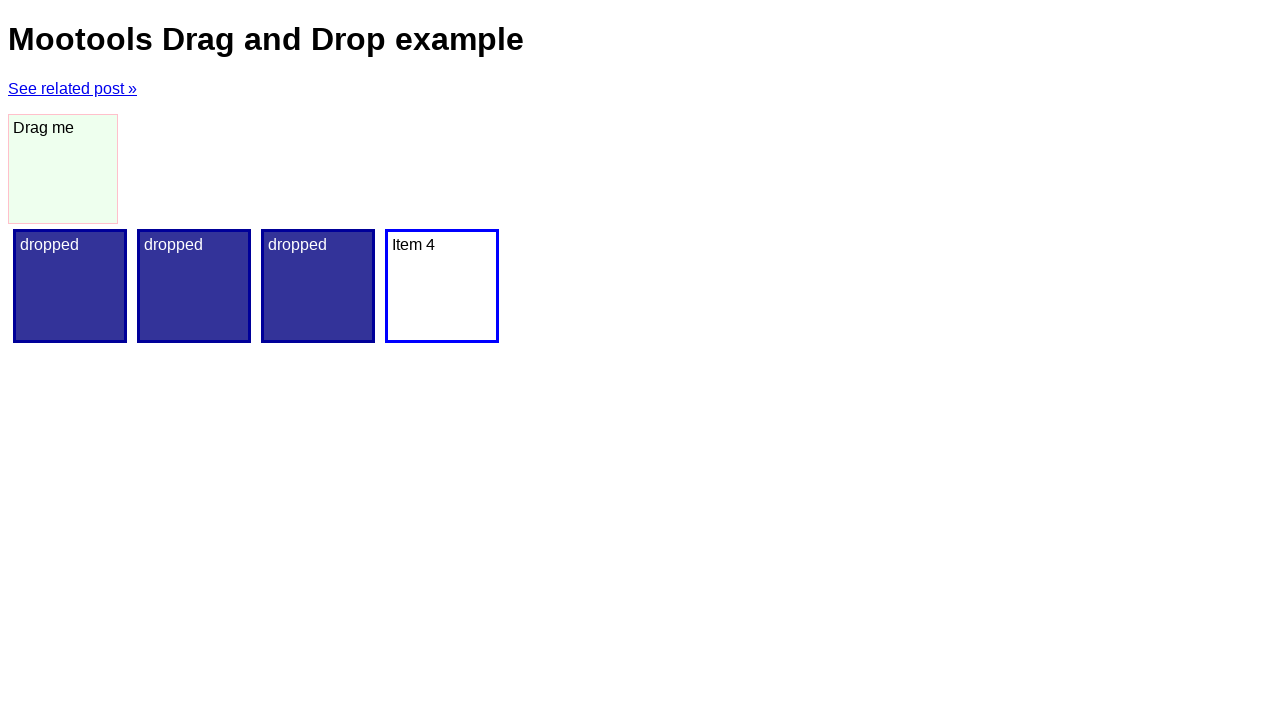

Hovered over draggable element for fourth drag attempt at (63, 169) on #dragger
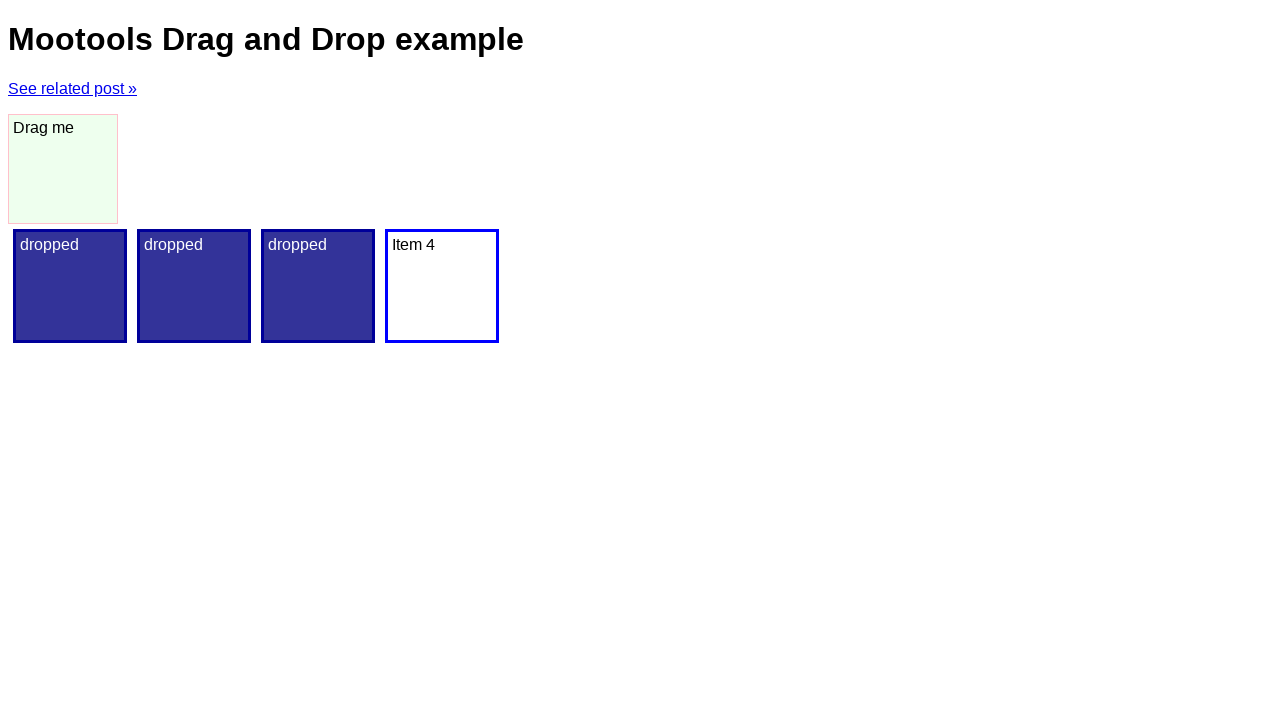

Pressed mouse button down on draggable element at (63, 169)
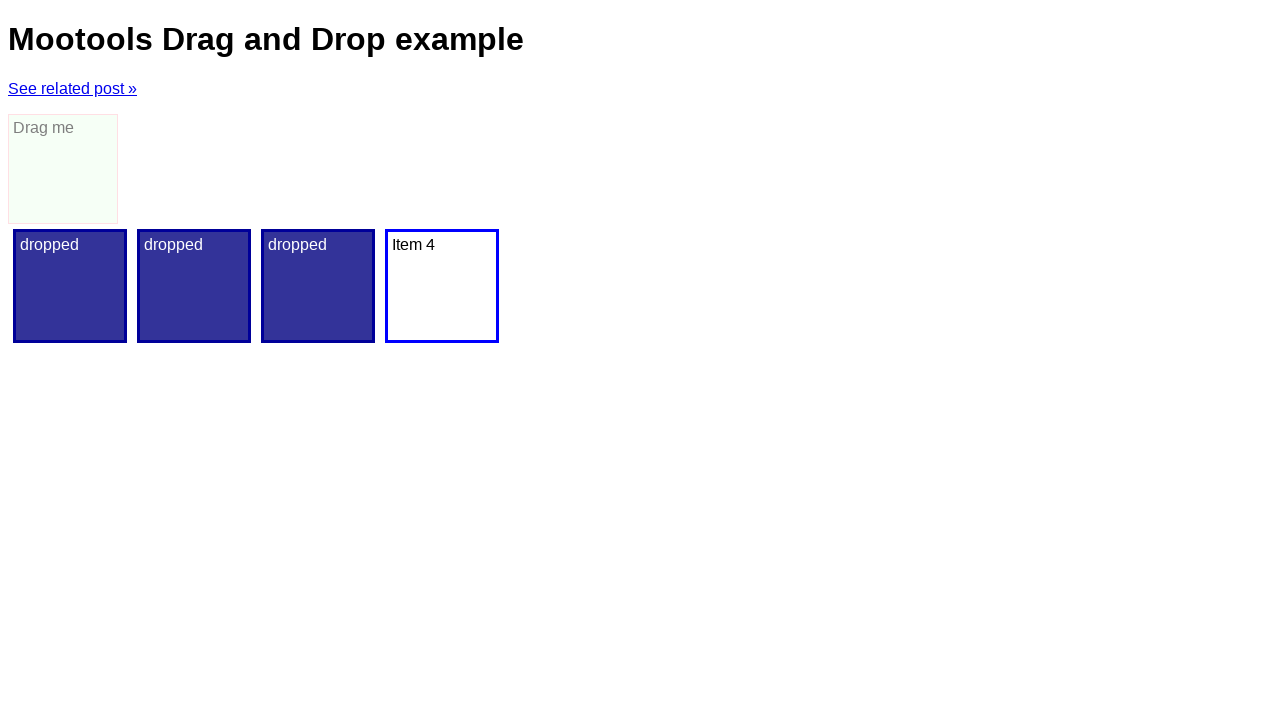

Moved mouse by offset (800, 0) with 10 steps at (800, 0)
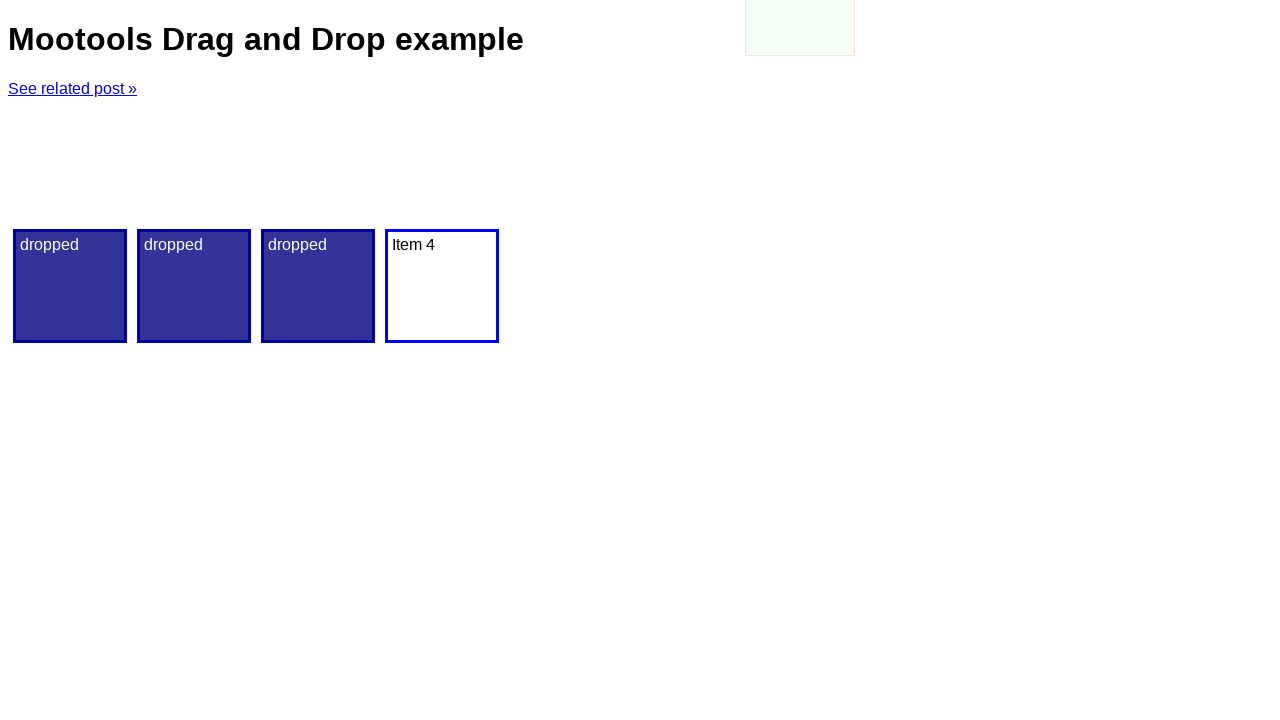

Released mouse button after offset movement at (800, 0)
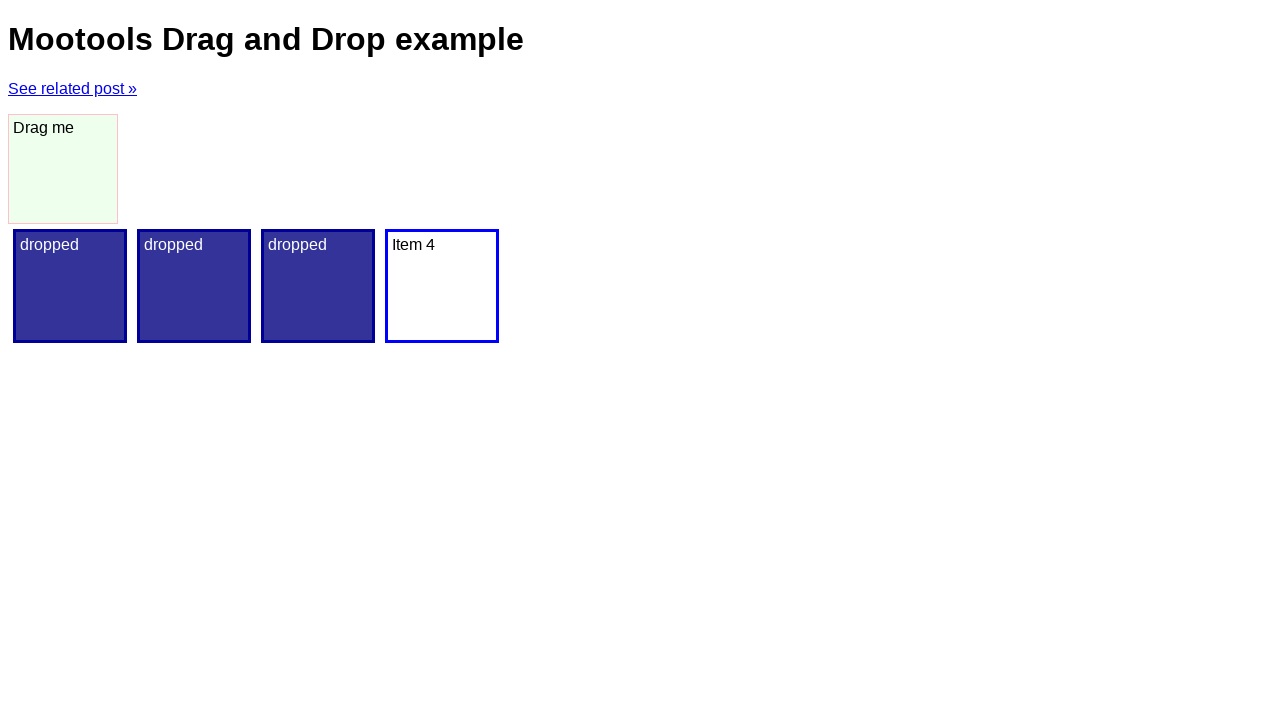

Waited 2000ms after fourth drag and drop
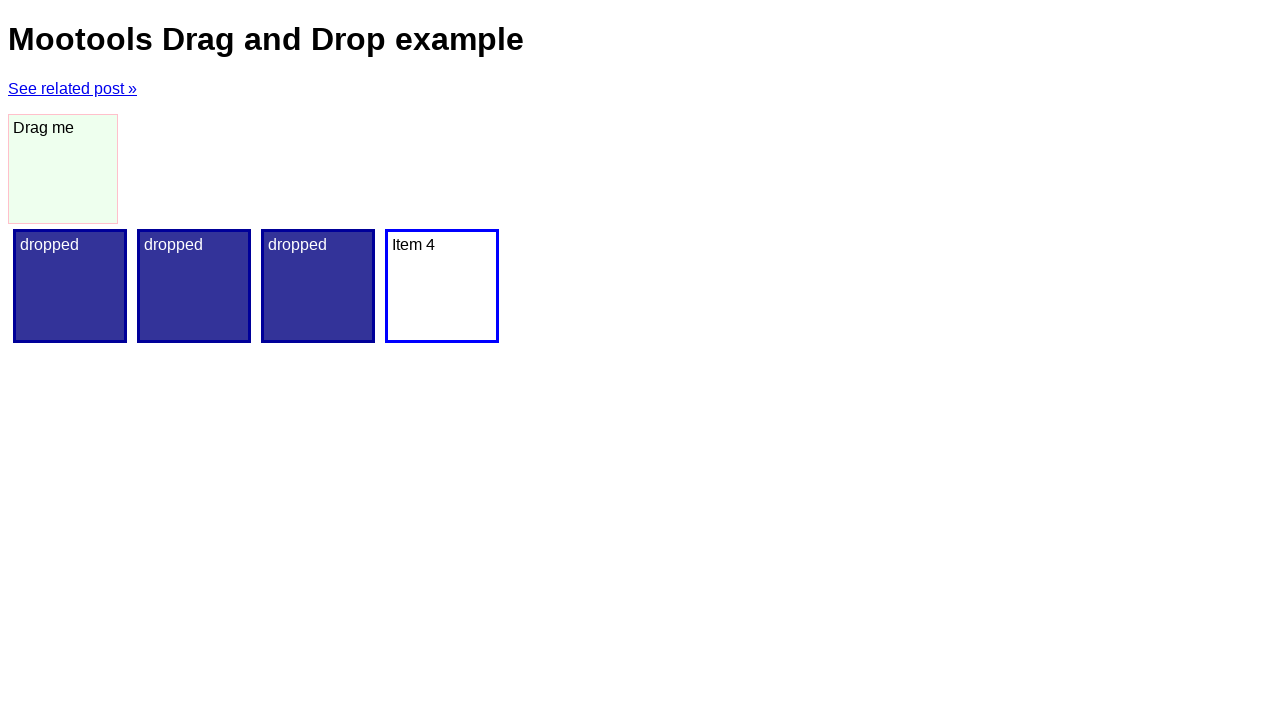

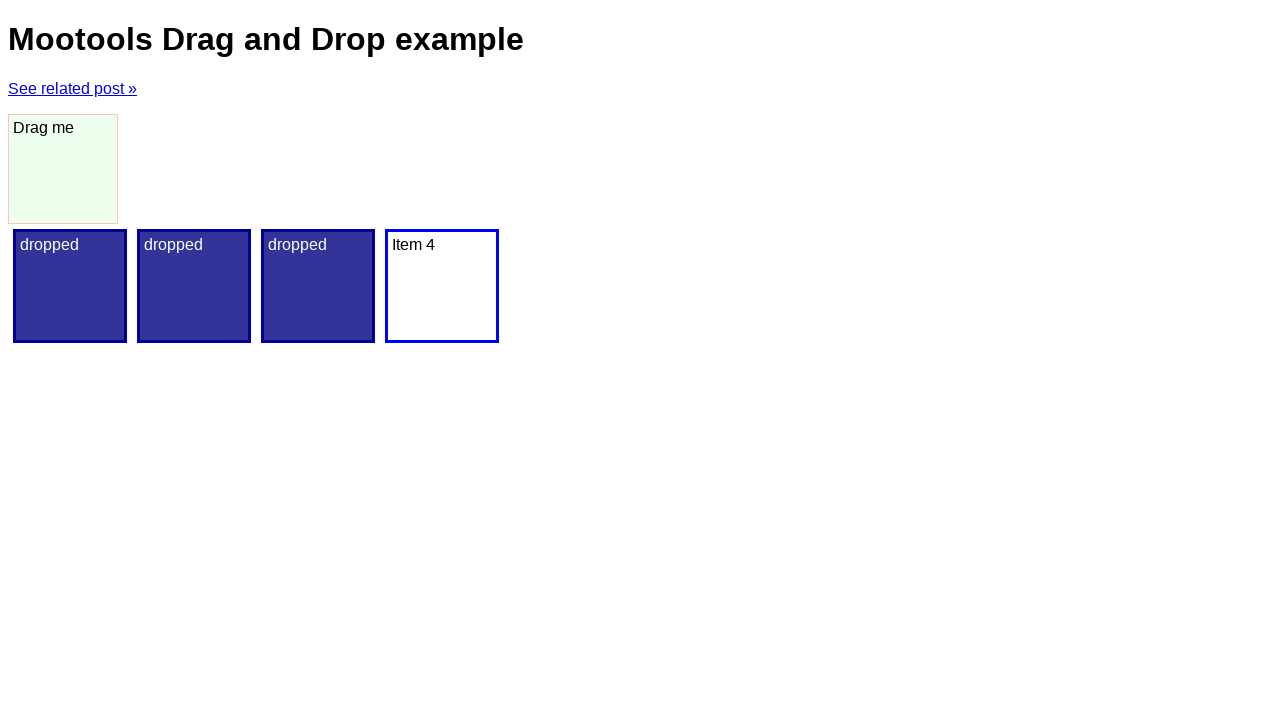